Navigates to ESPN Cricinfo website and waits for the page to load completely using JavaScript to check document ready state

Starting URL: https://www.espncricinfo.com/

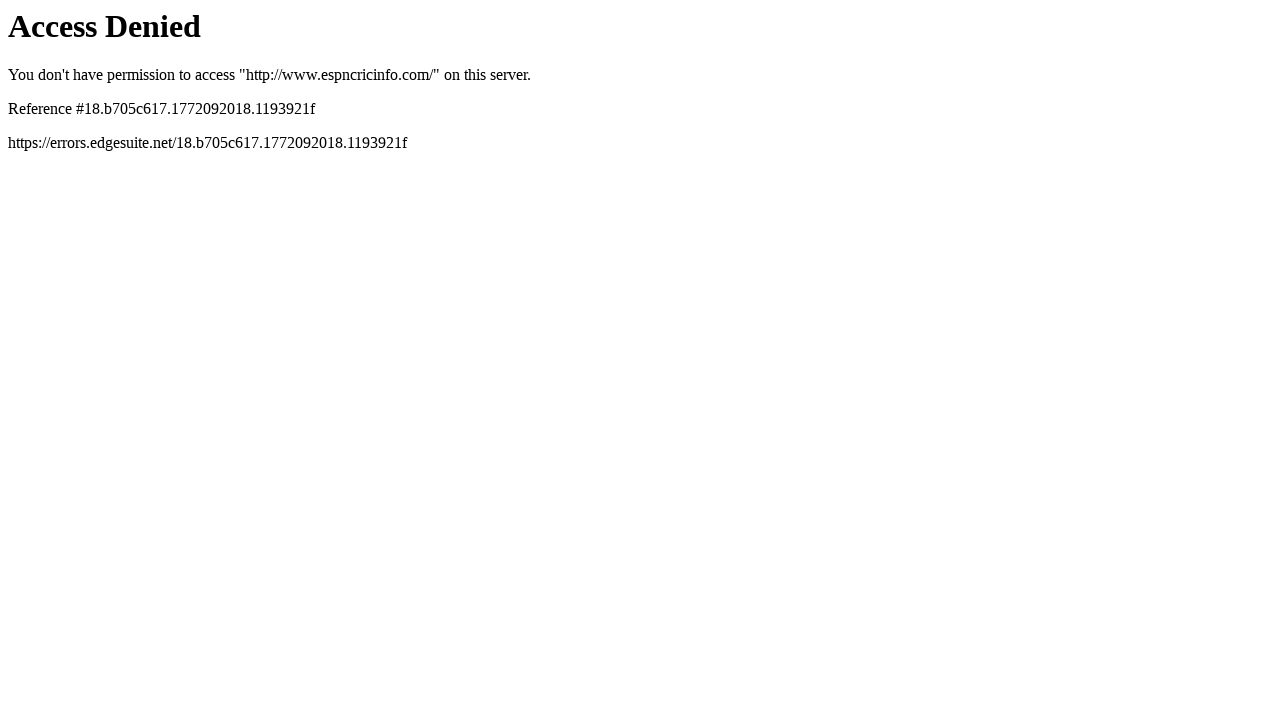

Navigated to ESPN Cricinfo website
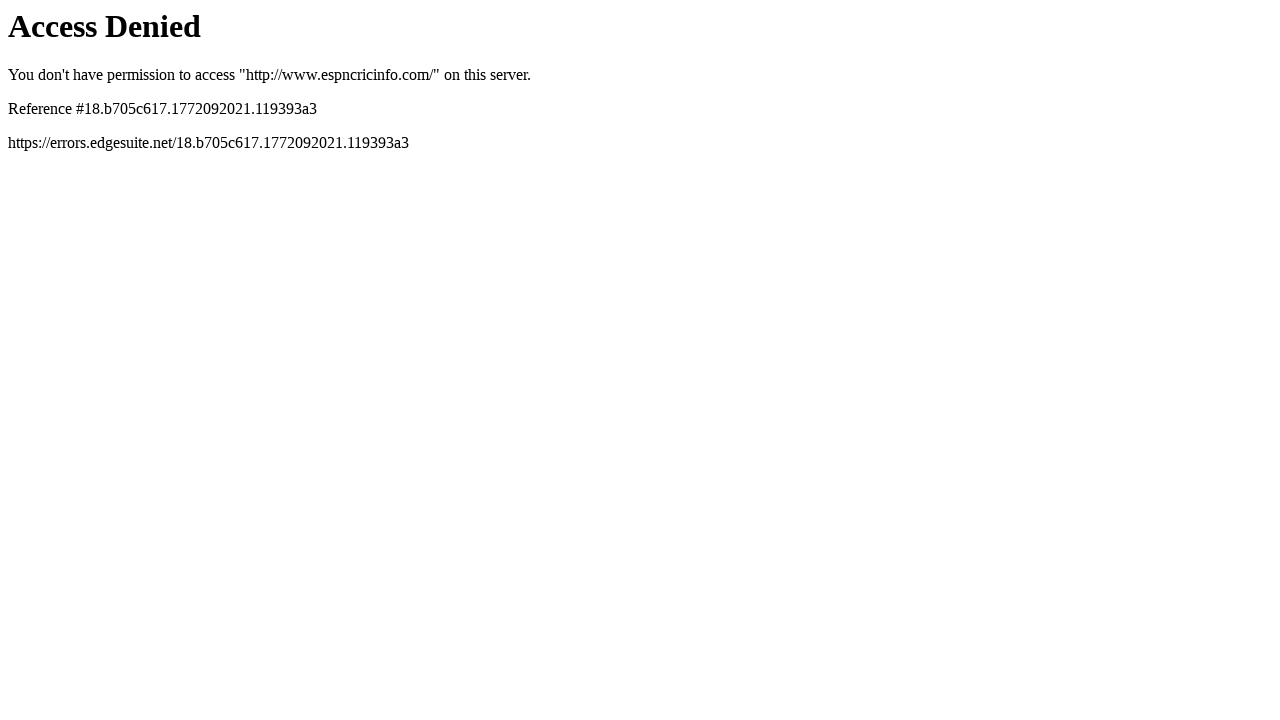

Page fully loaded - document.readyState is 'complete'
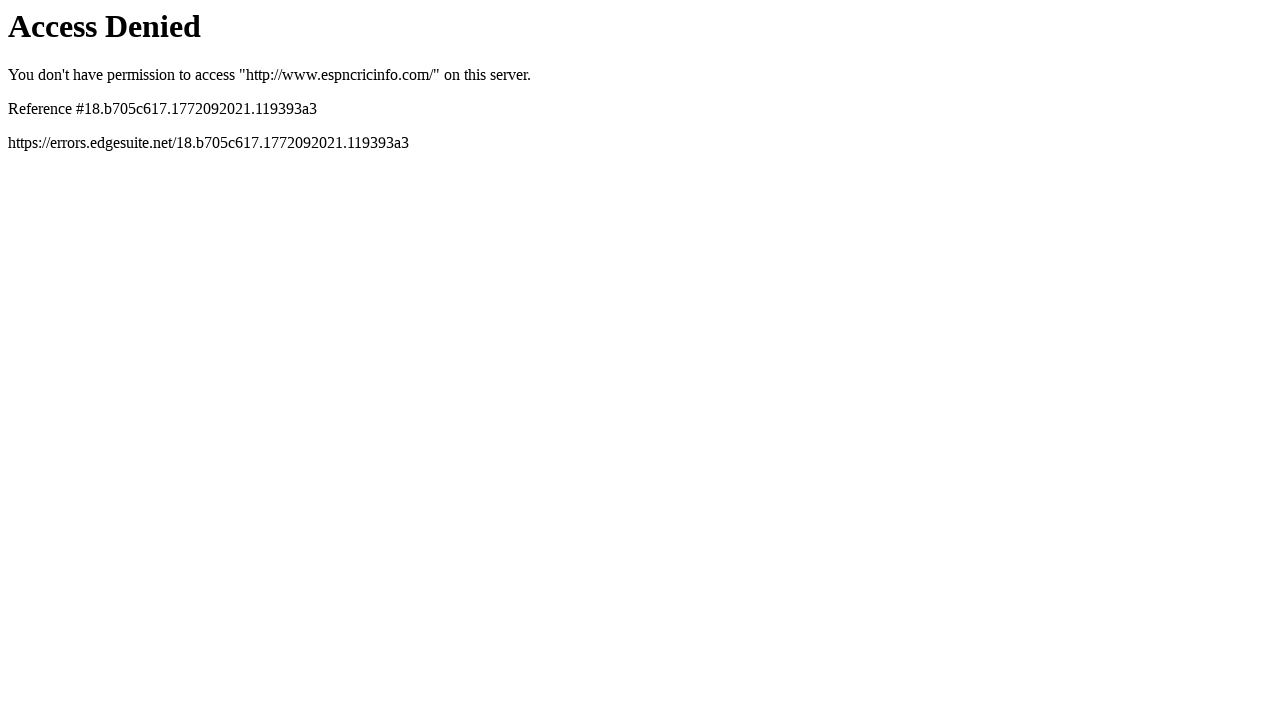

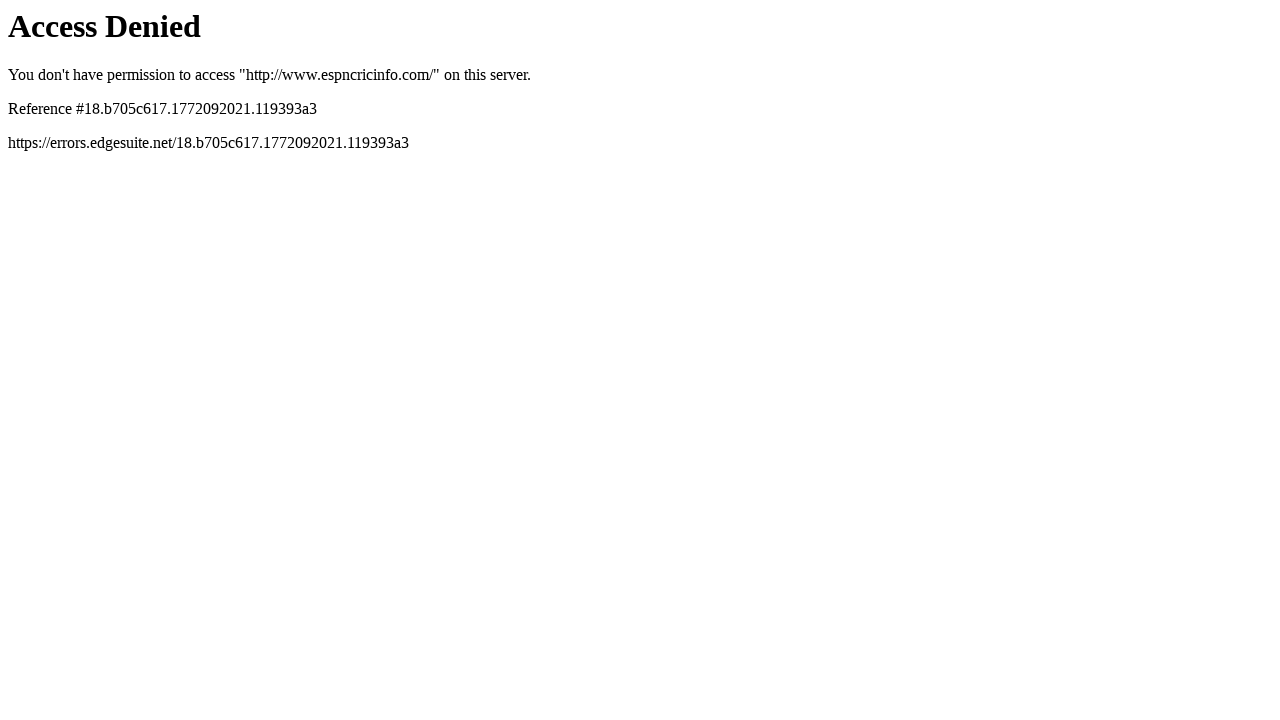